Navigates to a TesterHome topic page, clicks on a conference link to open a new window, switches to the new window, and clicks on a speech application link

Starting URL: https://testerhome.com/topics/21805

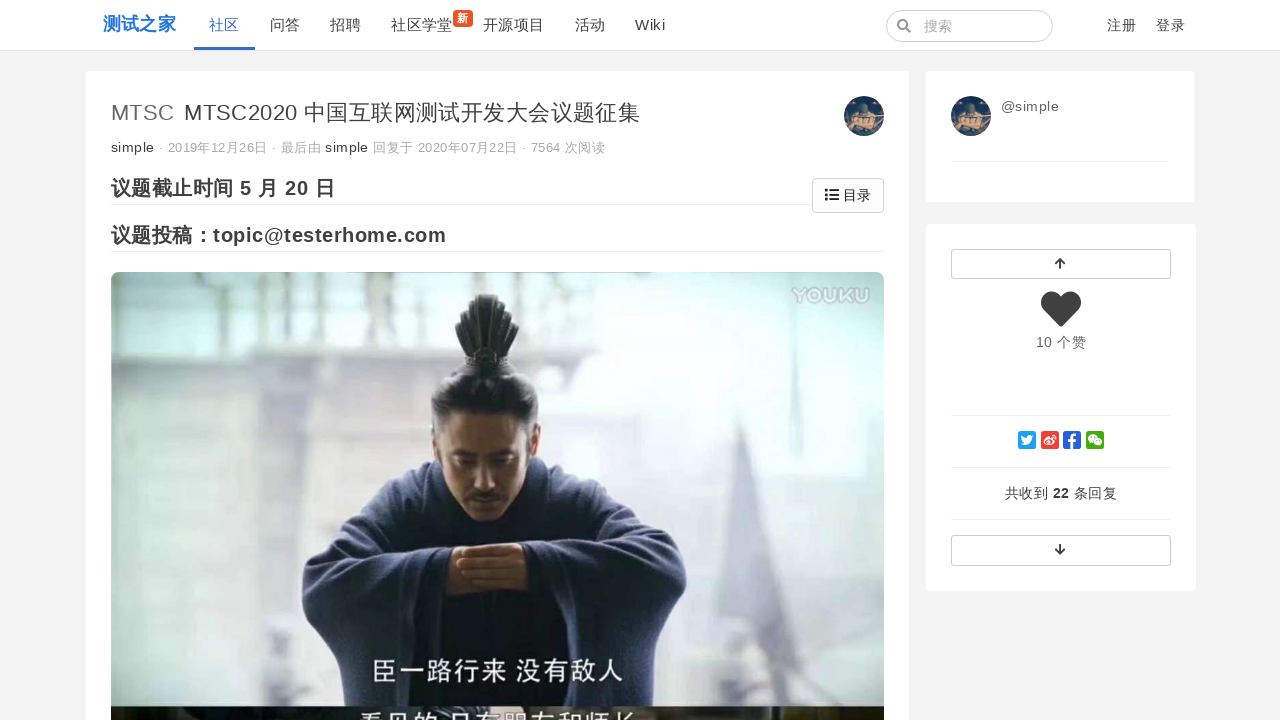

Navigated to TesterHome topic page (https://testerhome.com/topics/21805)
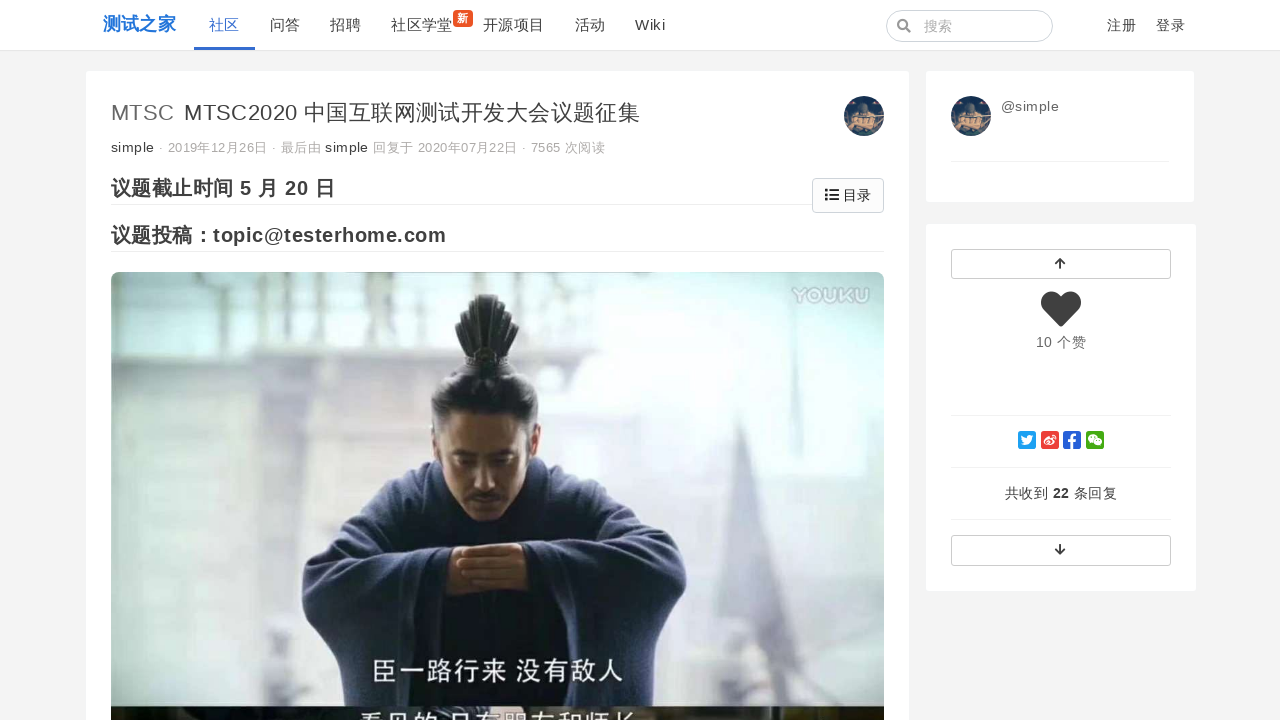

Clicked on conference link '第六届中国互联网测试开发大会' at (329, 361) on text=第六届中国互联网测试开发大会
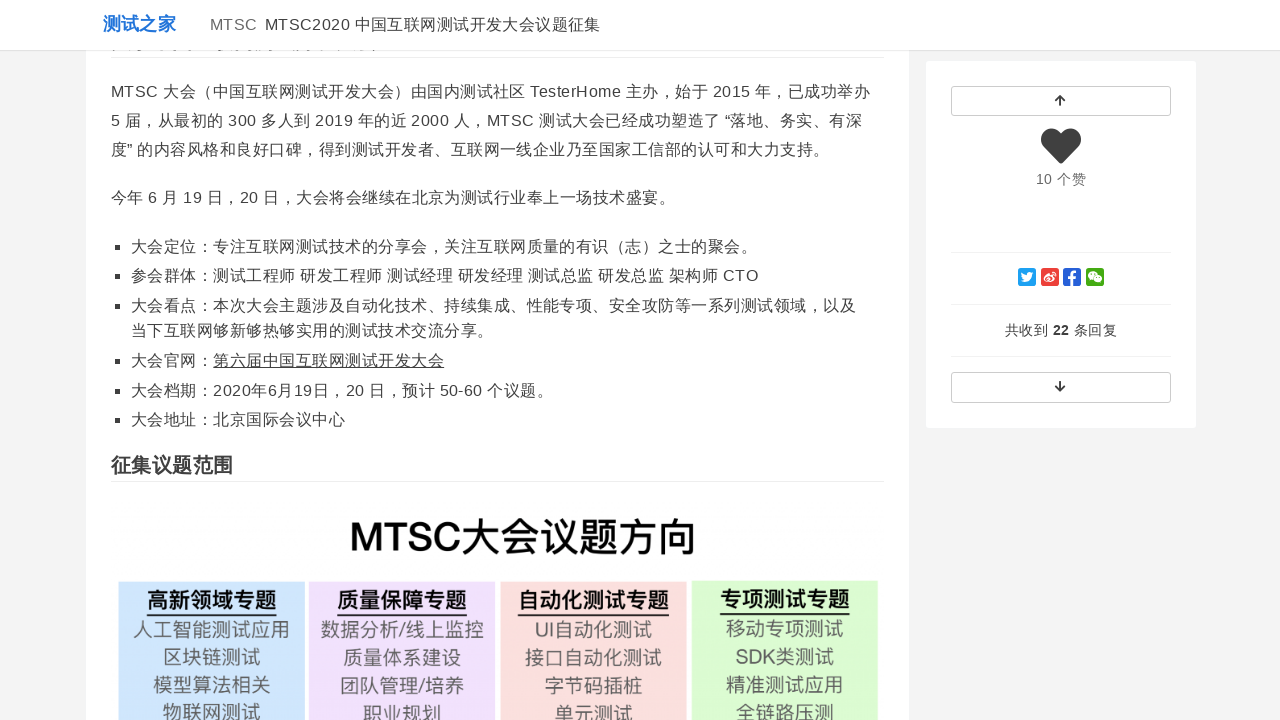

New window/tab opened and captured
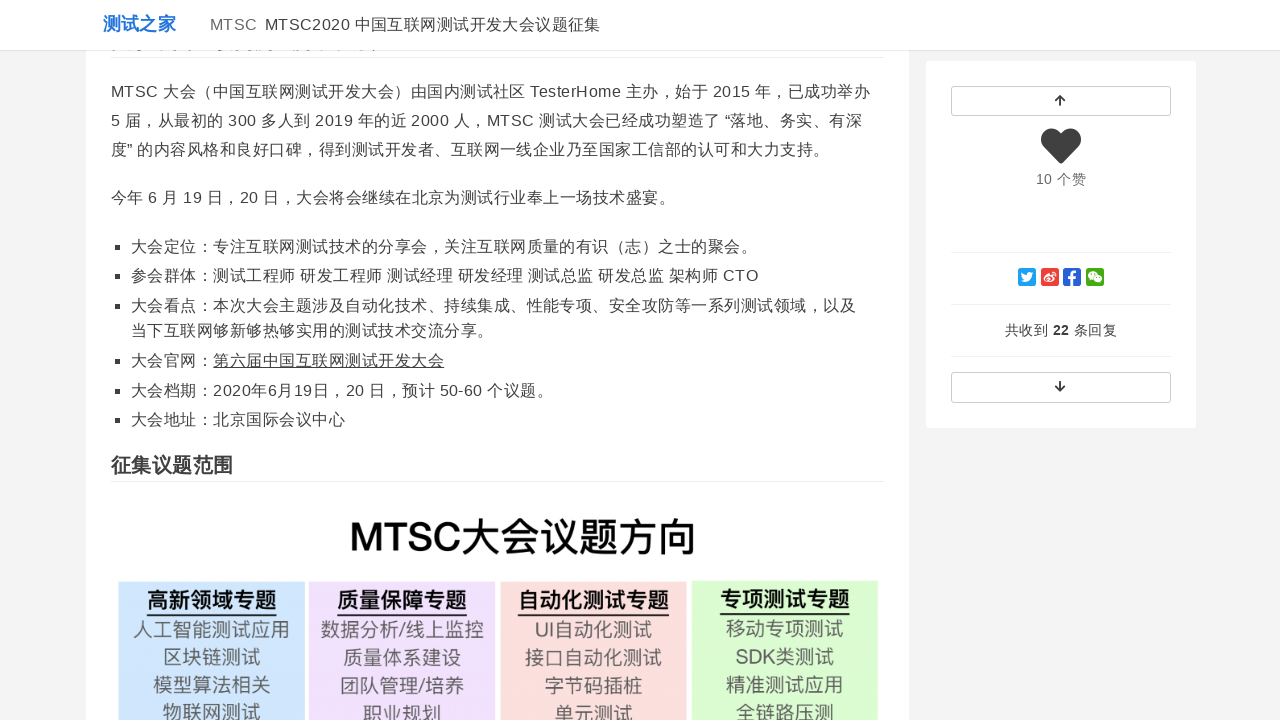

New page fully loaded
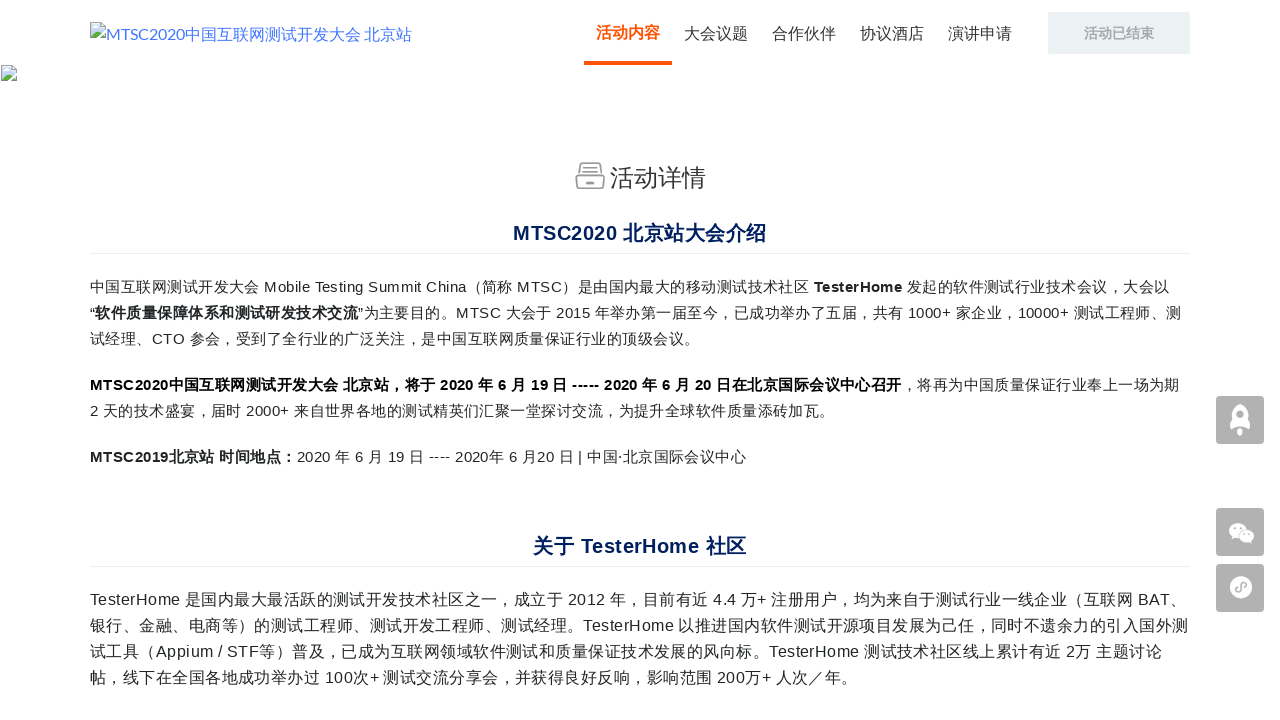

Clicked on speech application link '演讲申请' in new window at (980, 33) on text=演讲申请
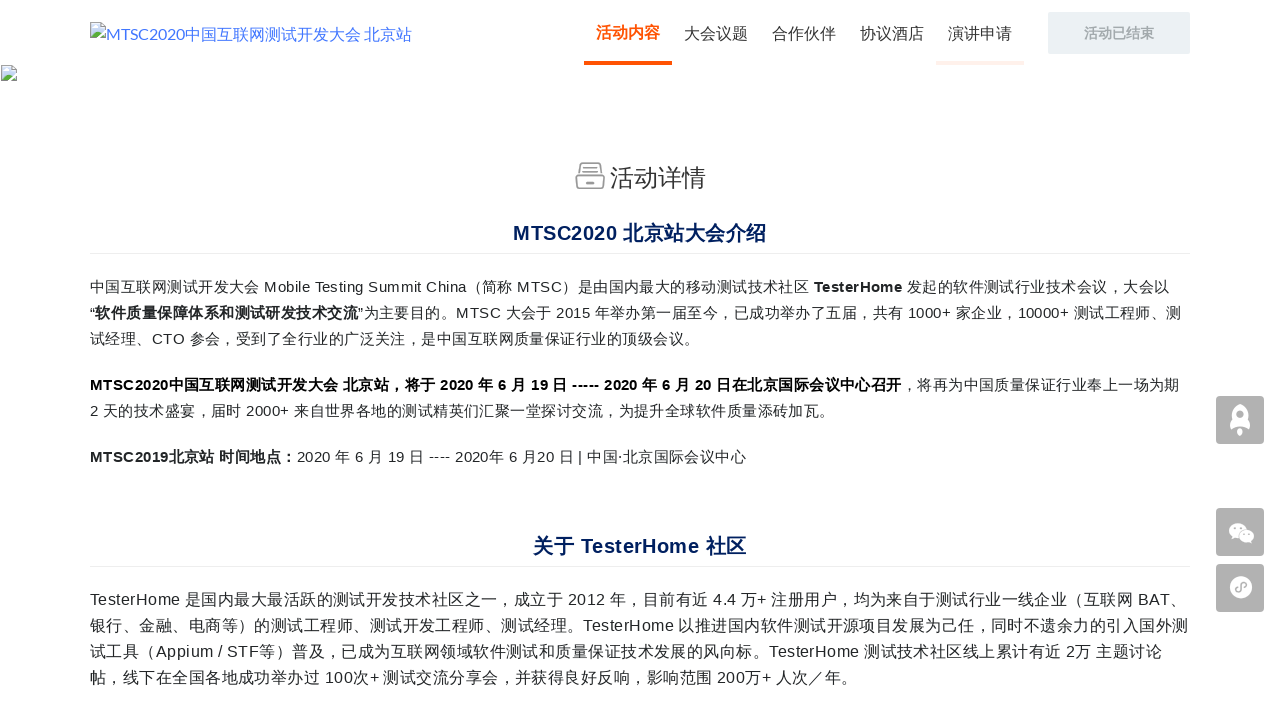

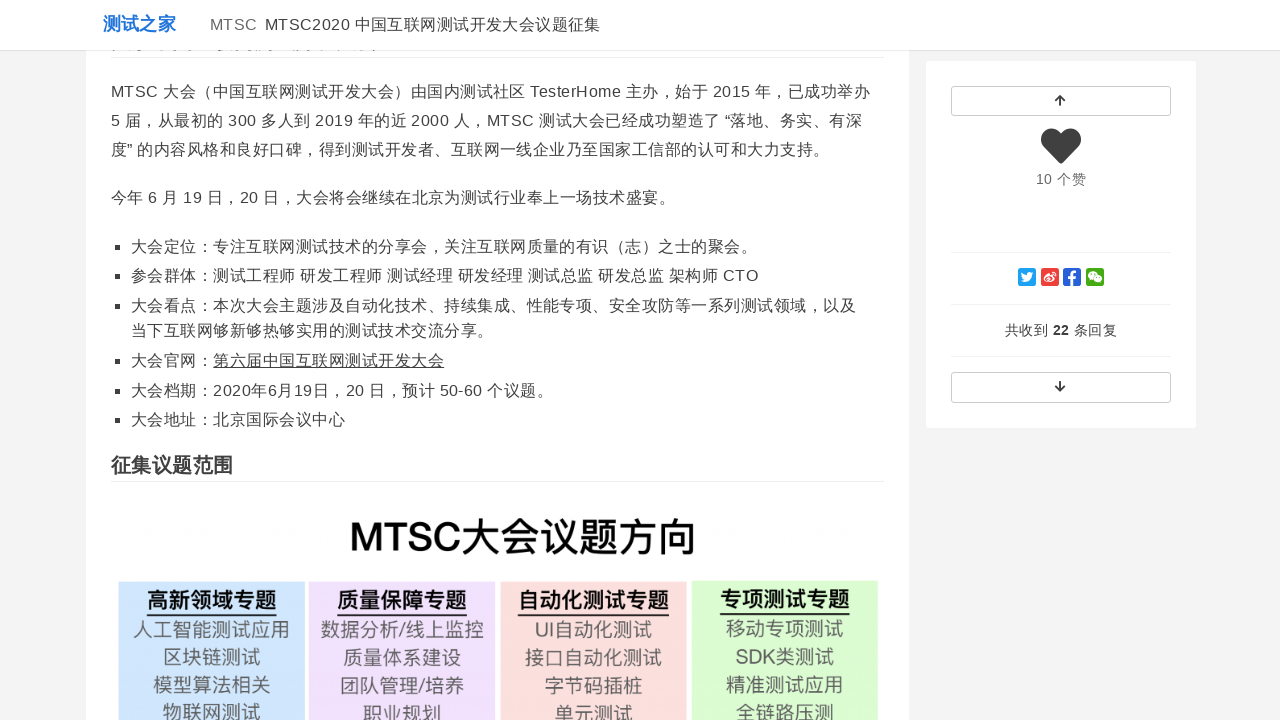